Tests handling of different JavaScript alert types including simple alerts, confirm dialogs, and prompt dialogs by accepting, dismissing, and sending text to them

Starting URL: https://syntaxprojects.com/javascript-alert-box-demo.php

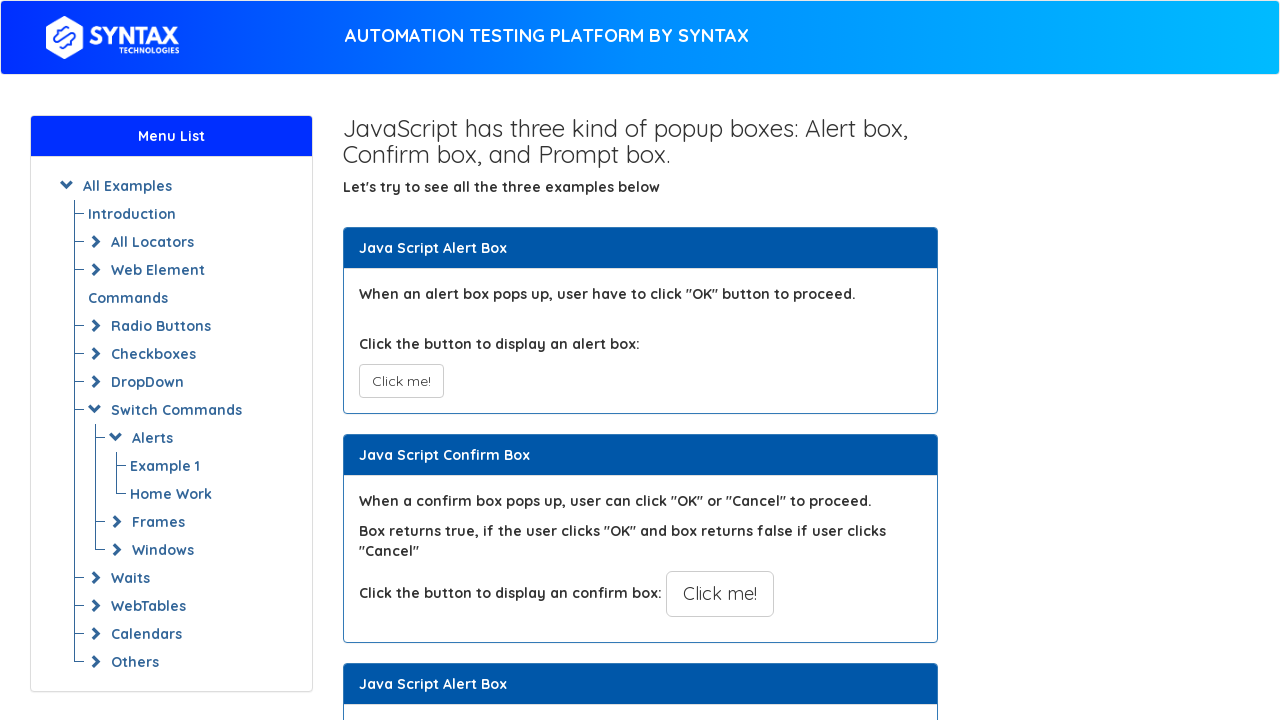

Clicked the first alert button at (401, 381) on xpath=//button[@onclick='myAlertFunction()']
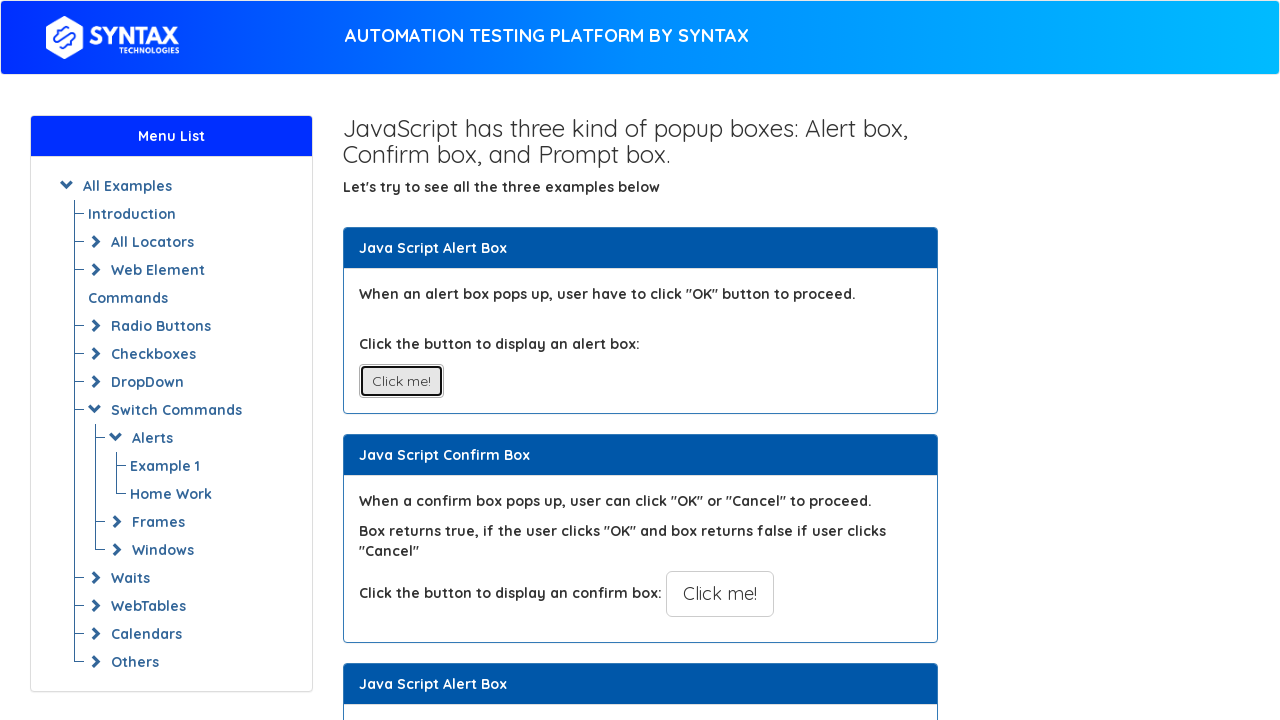

Set up dialog handler to accept alerts
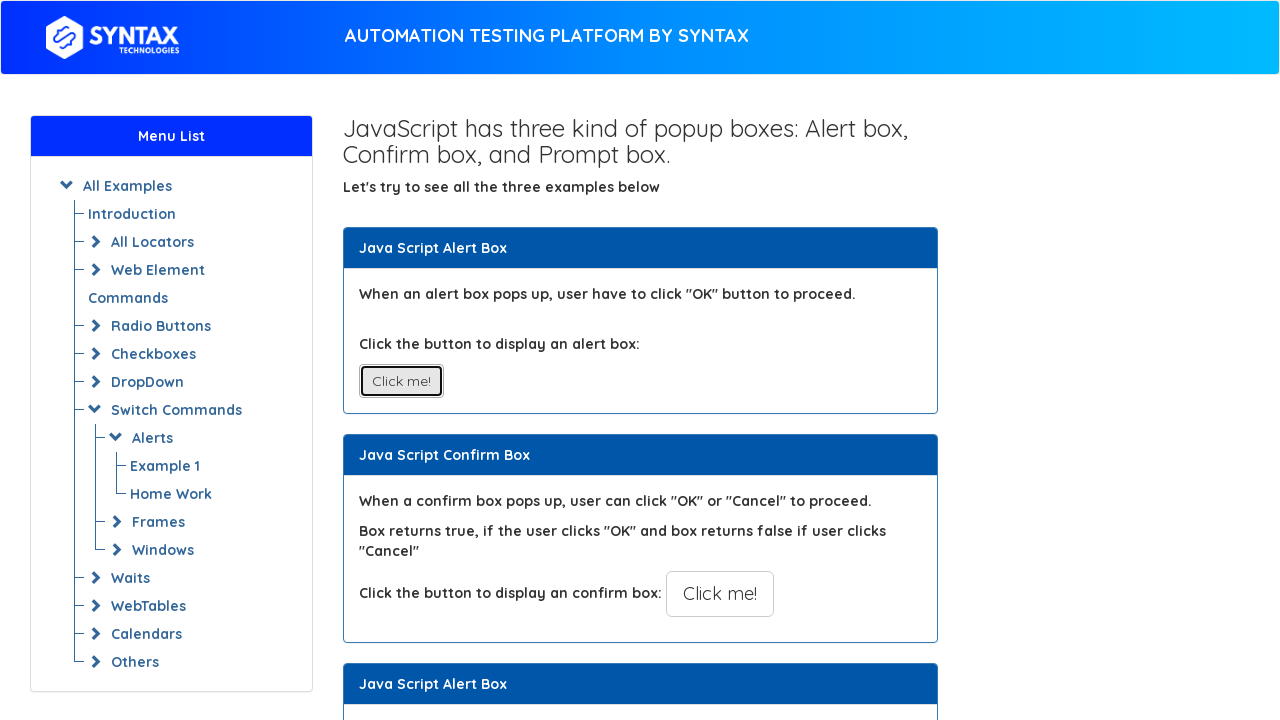

Clicked the prompt dialog button at (714, 360) on xpath=//button[@onclick='myPromptFunction()']
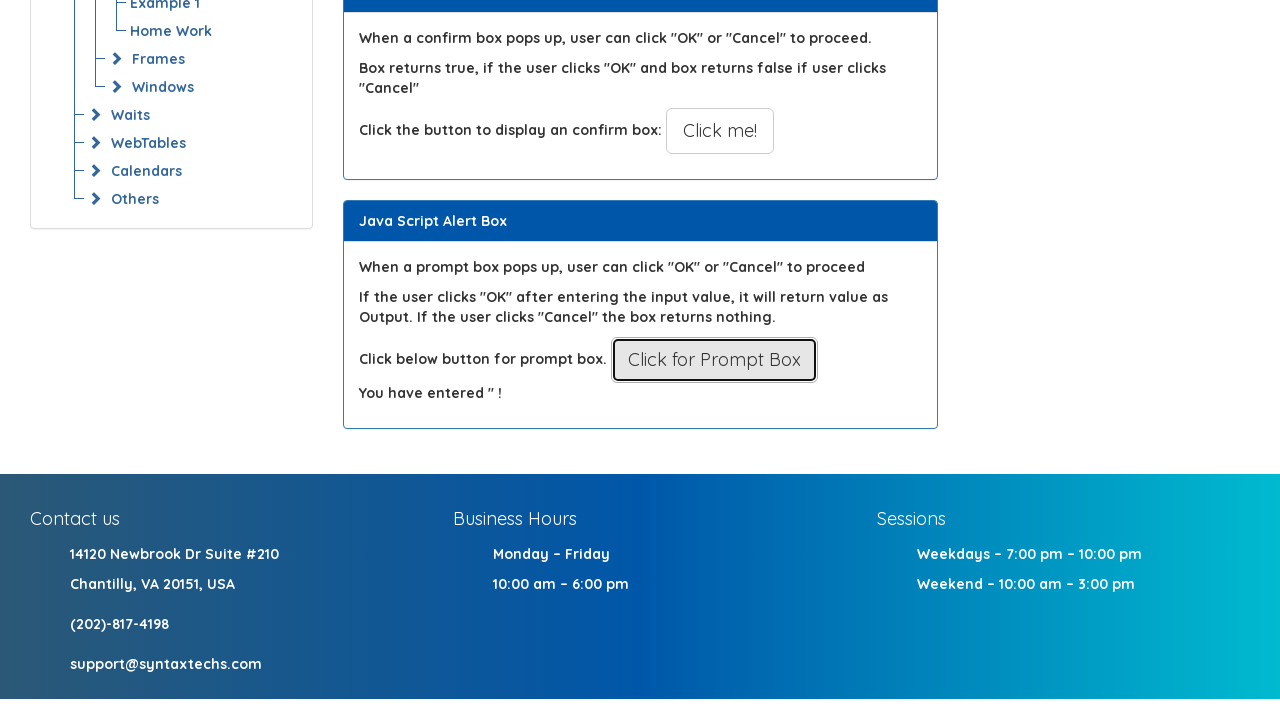

Set up one-time handler to accept prompt with text 'i am human'
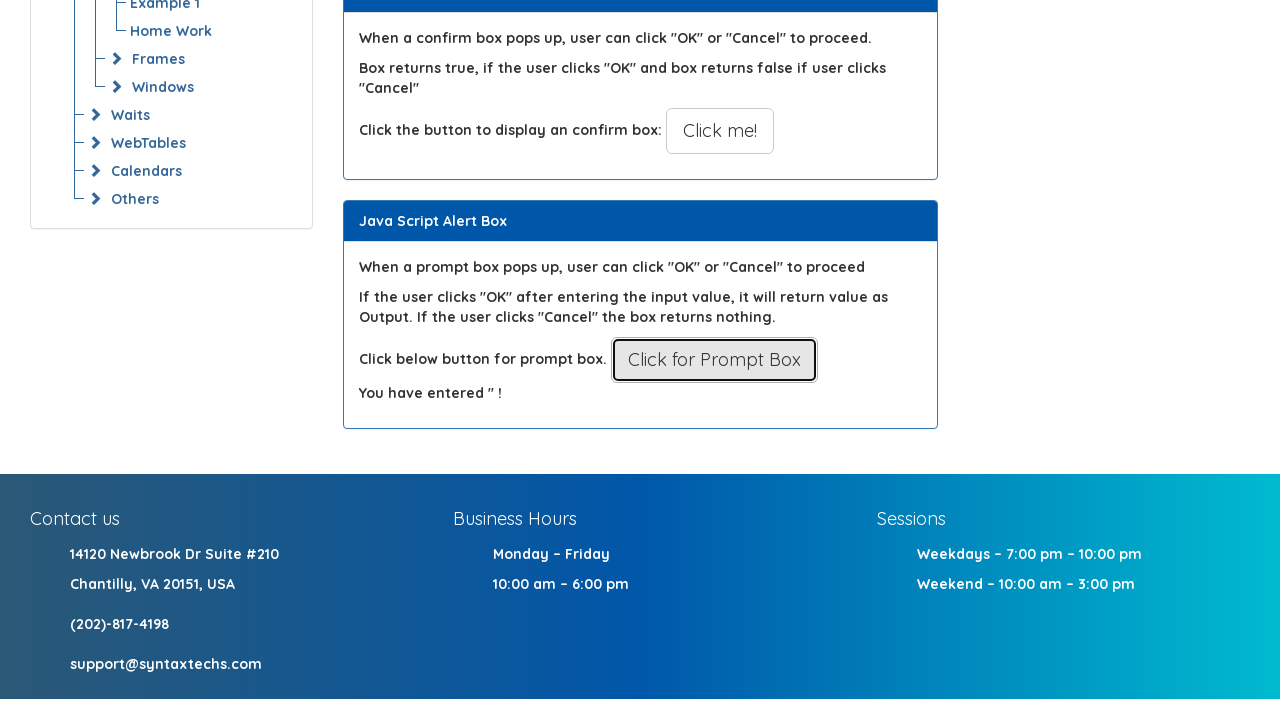

Clicked the prompt dialog button again at (714, 360) on xpath=//button[@onclick='myPromptFunction()']
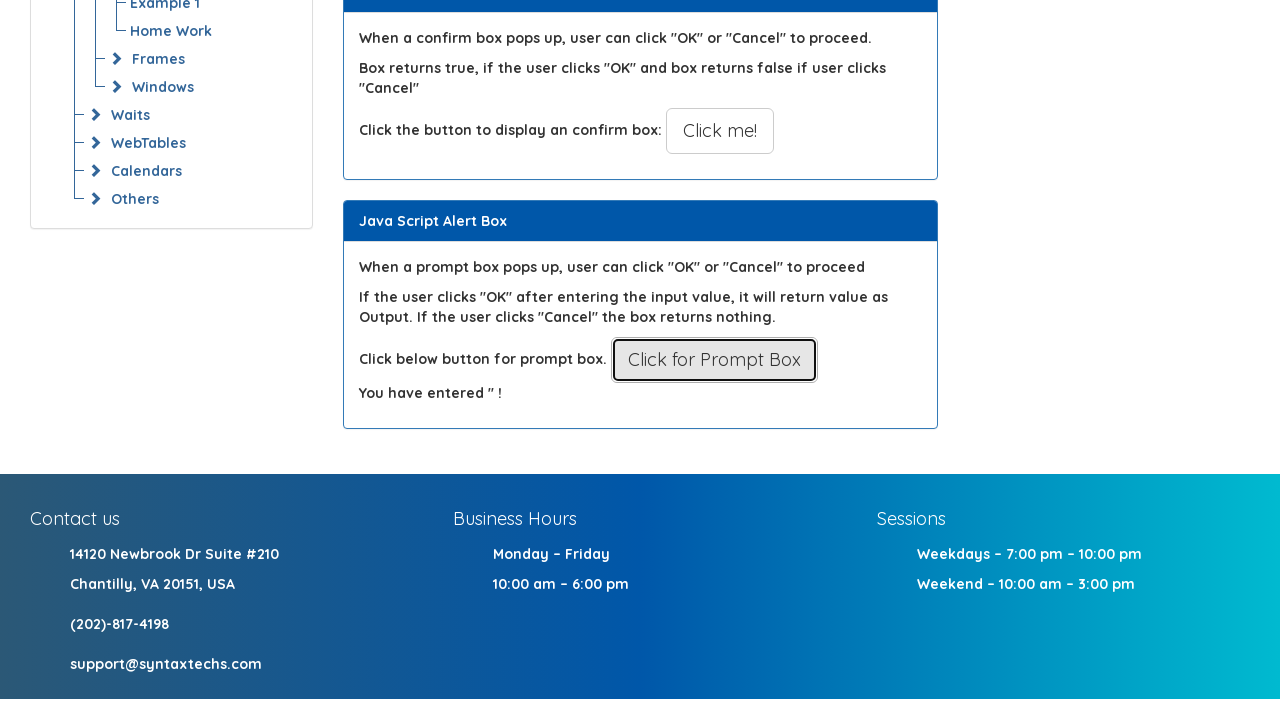

Clicked the confirm dialog button at (720, 131) on xpath=//button[@onclick='myConfirmFunction()']
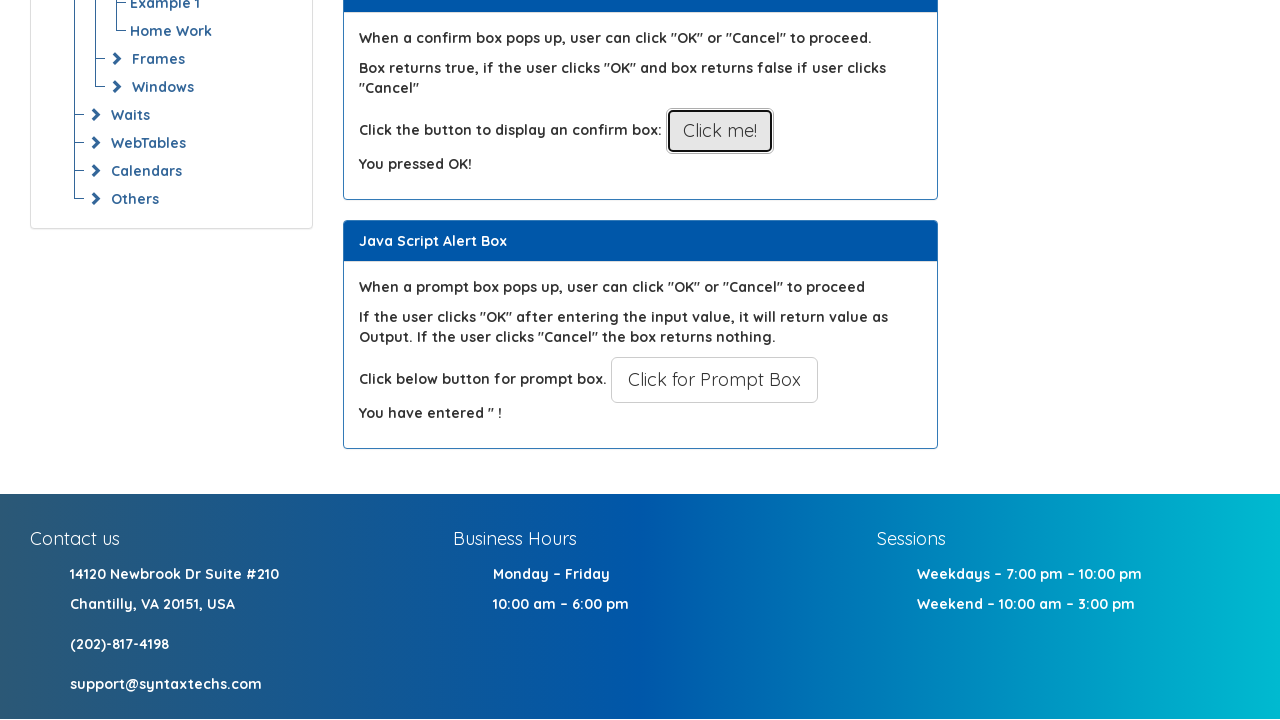

Set up one-time handler to dismiss confirm dialog
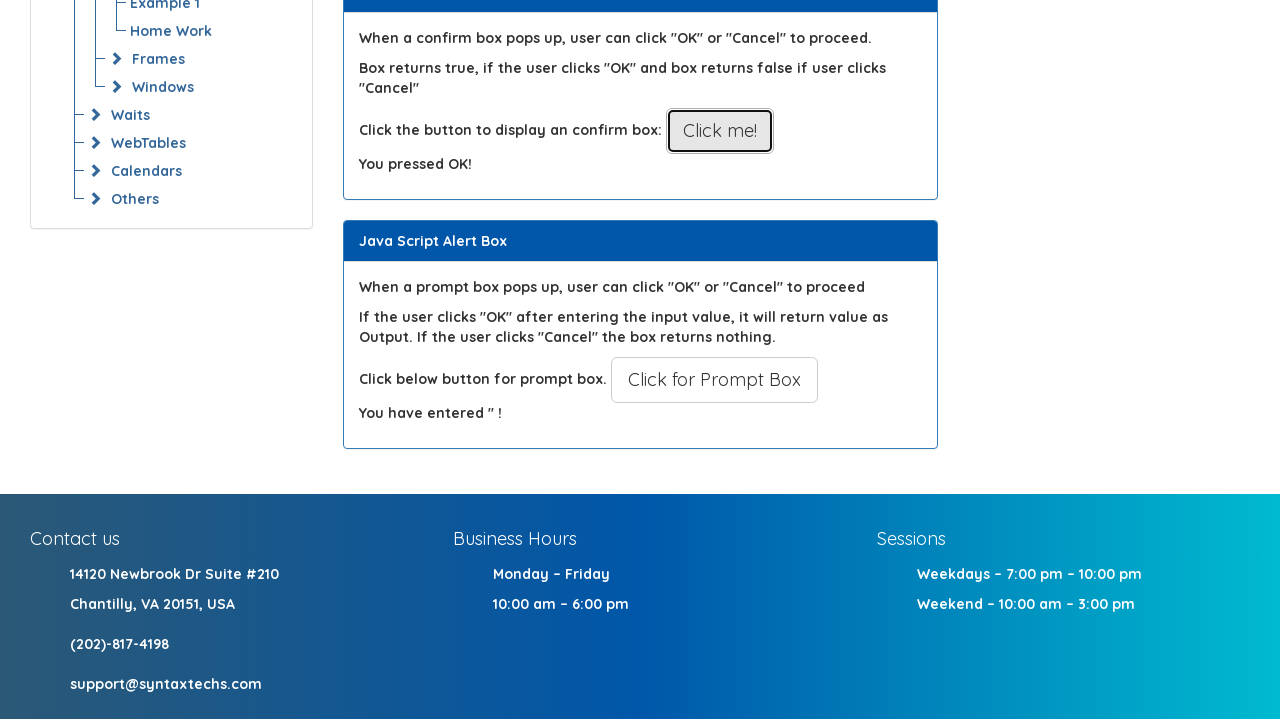

Clicked the confirm dialog button again at (720, 131) on xpath=//button[@onclick='myConfirmFunction()']
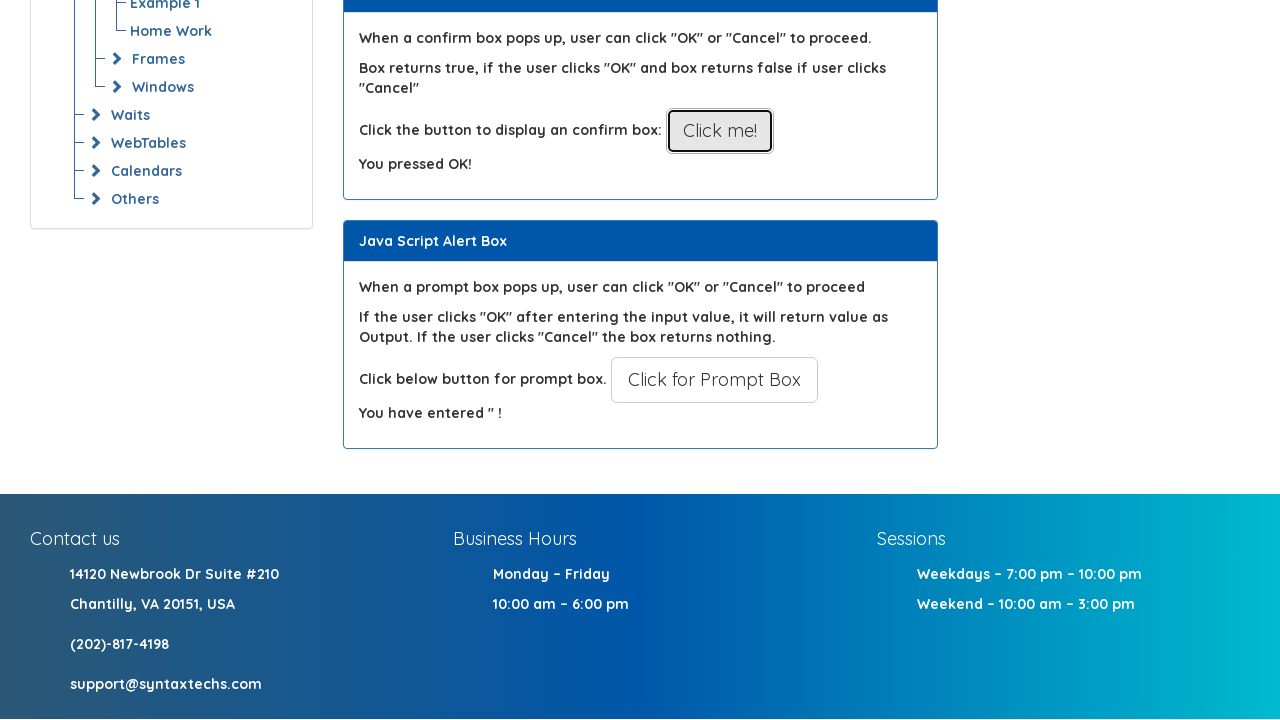

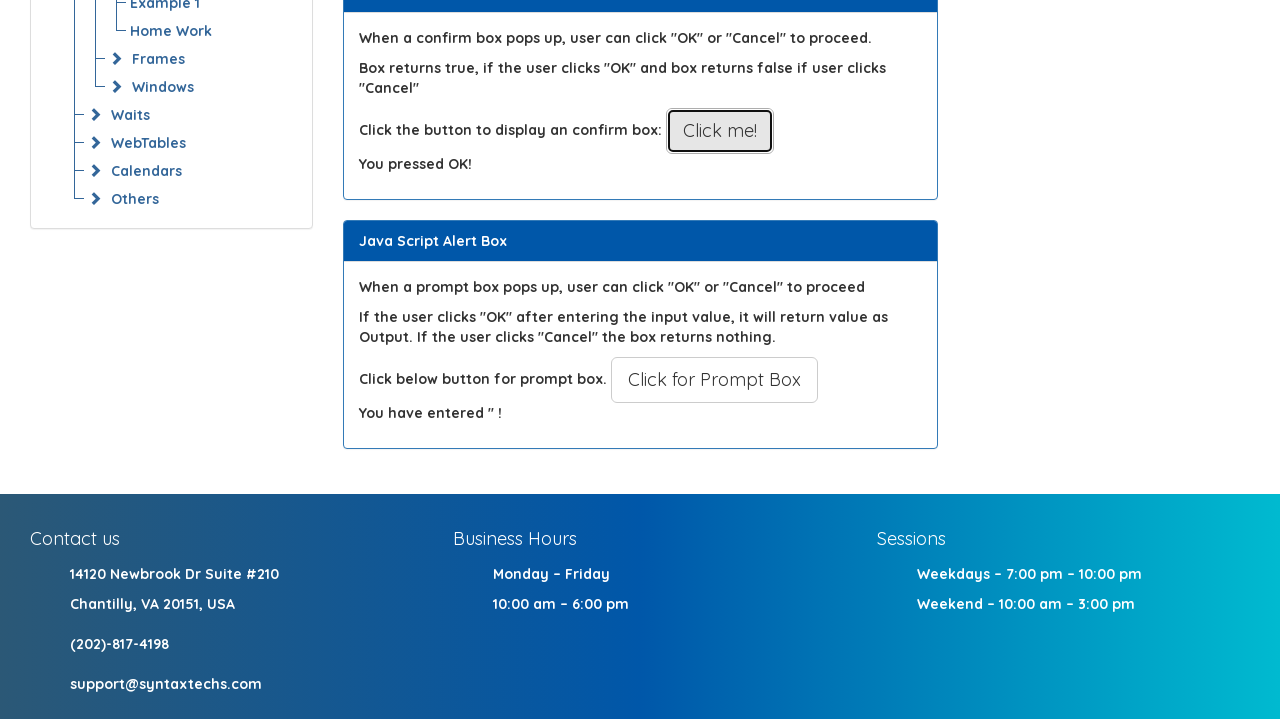